Tests a sum calculator form by entering two numbers and clicking the calculate button

Starting URL: https://www.lambdatest.com/selenium-playground/simple-form-demo

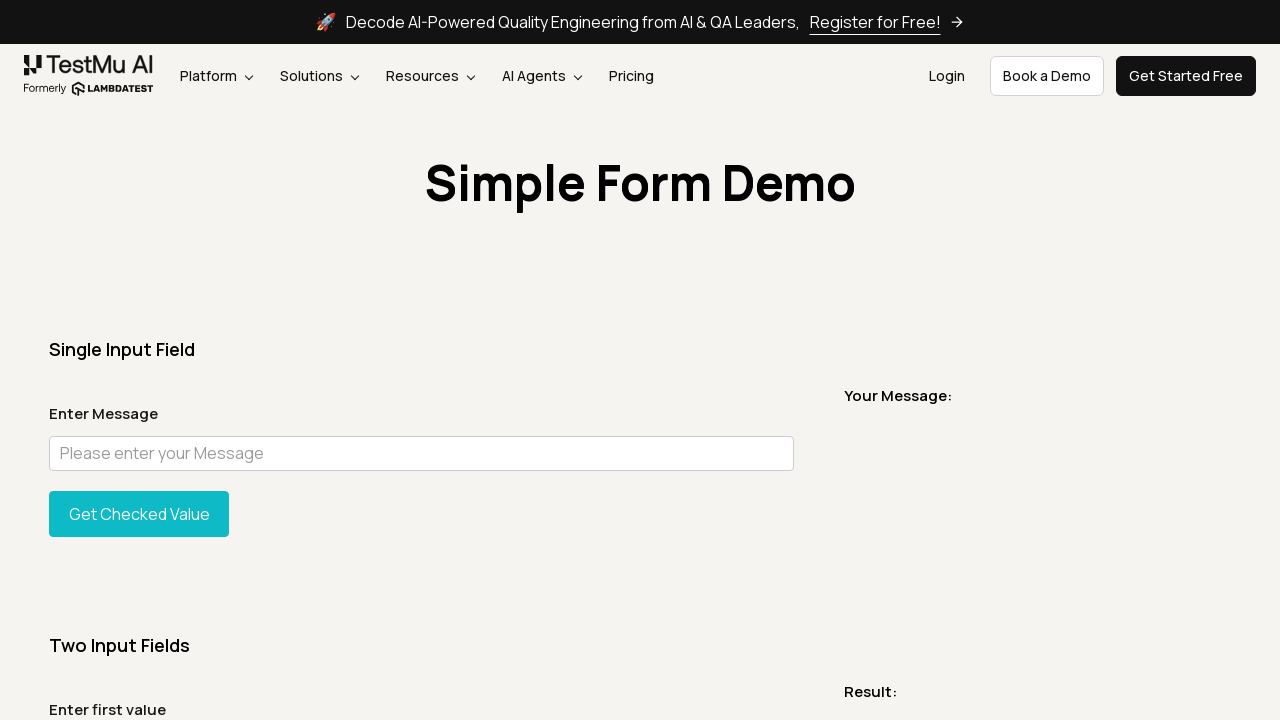

Filled first number input with '120' on #sum1
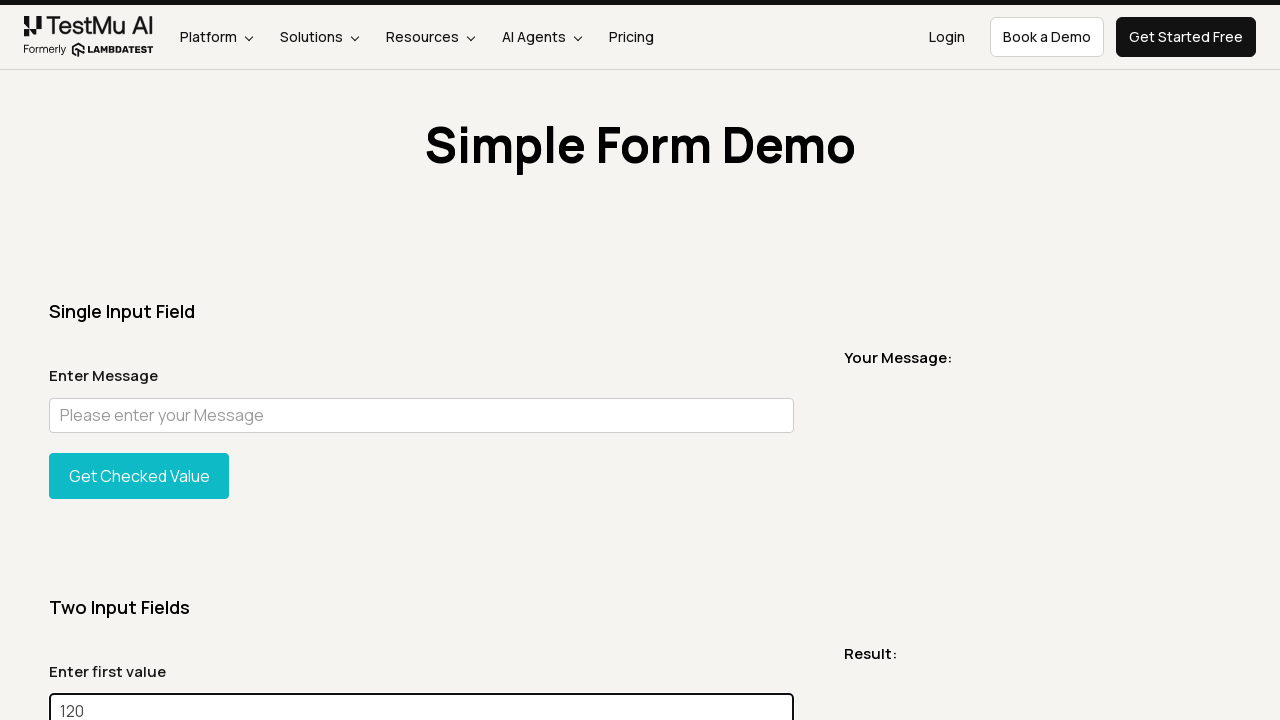

Filled second number input with '10' on #sum2
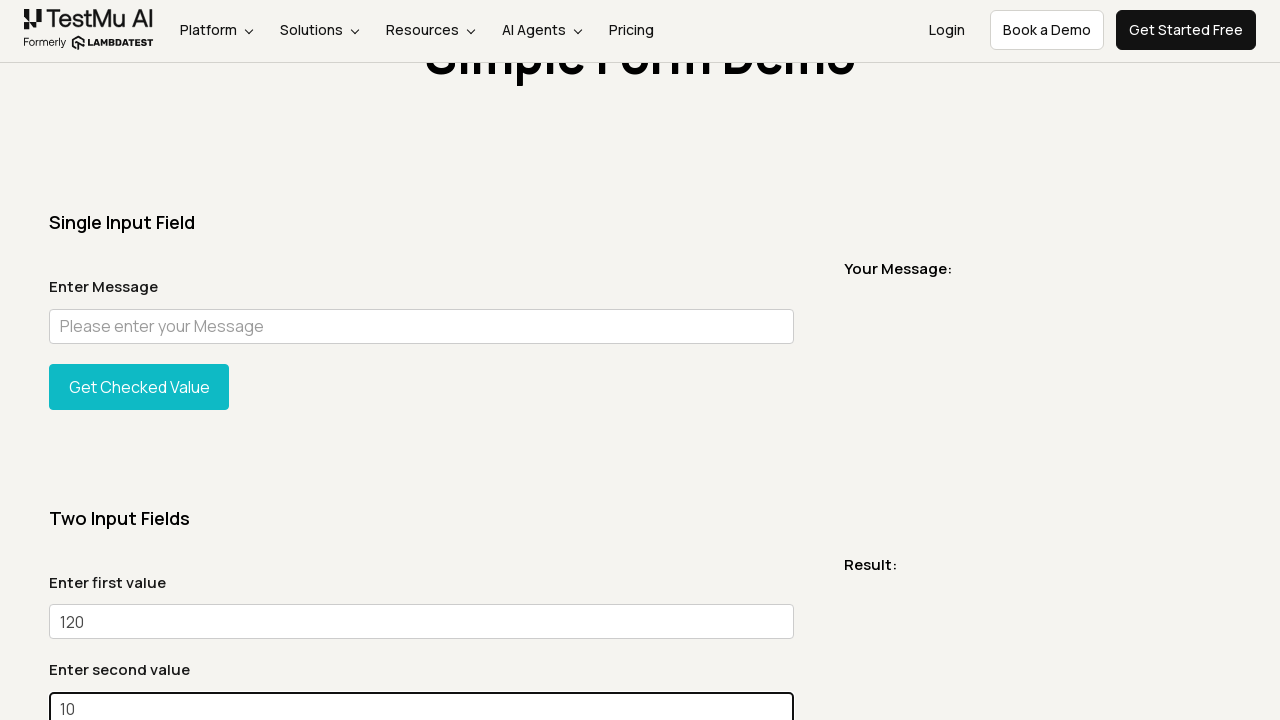

Clicked the calculate button at (139, 360) on form#gettotal > button
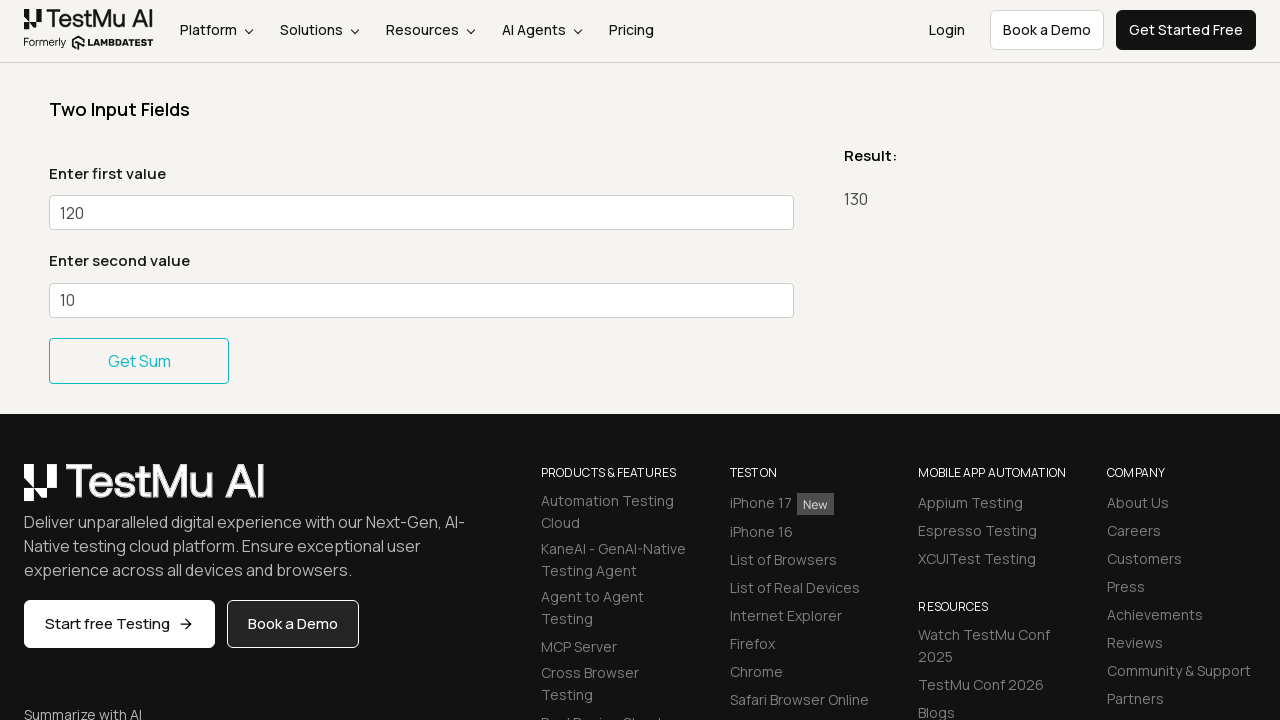

Result message appeared after calculation
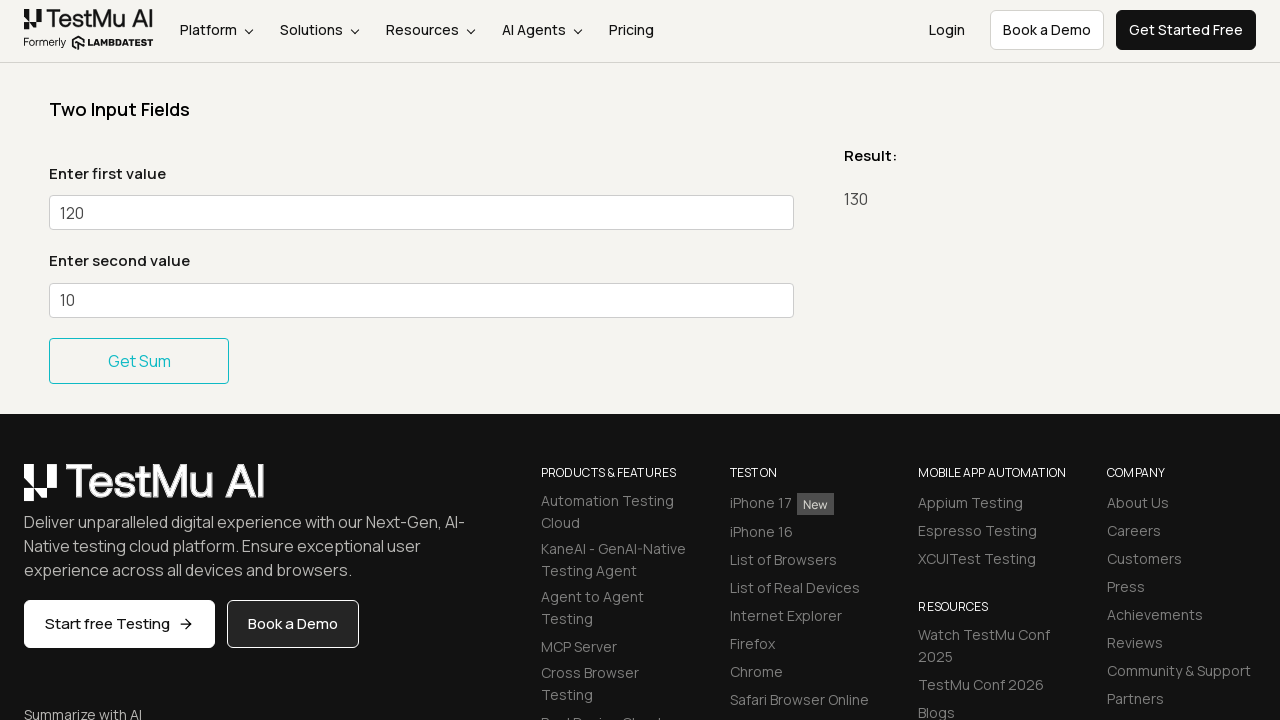

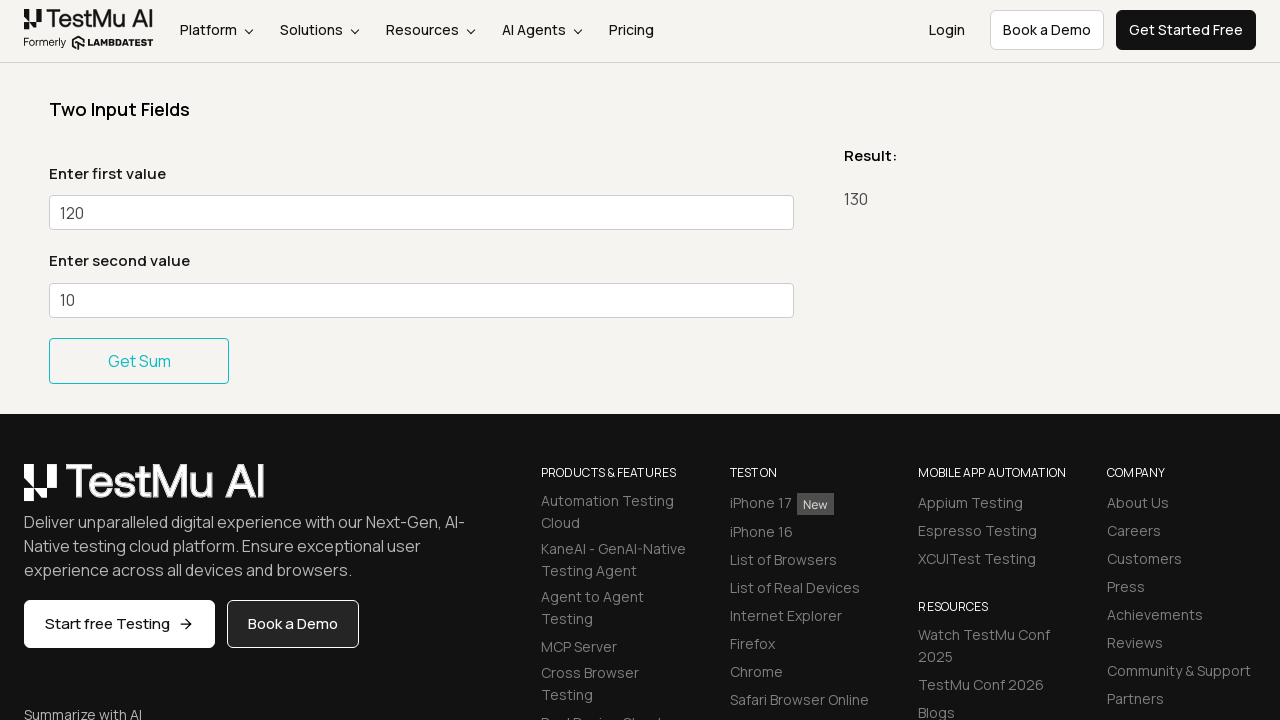